Tests editing an existing record in the web table

Starting URL: https://demoqa.com/elements

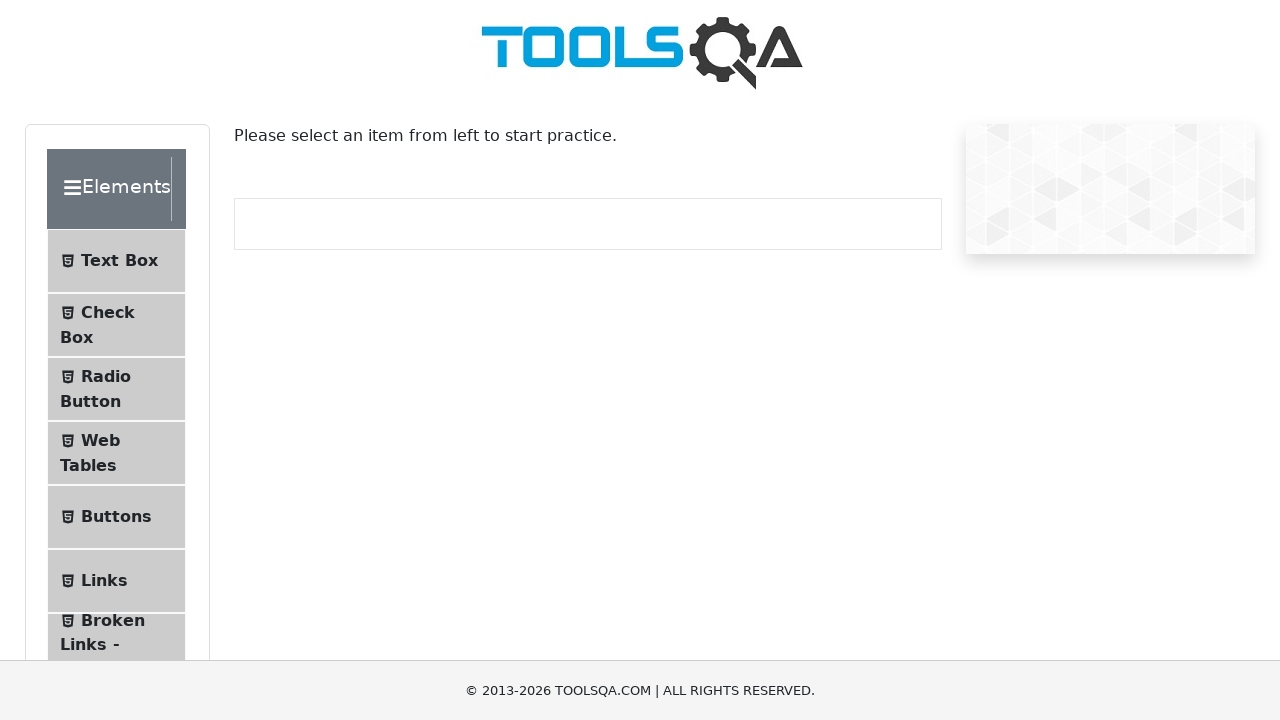

Clicked Web Tables navigation item at (116, 453) on #item-3
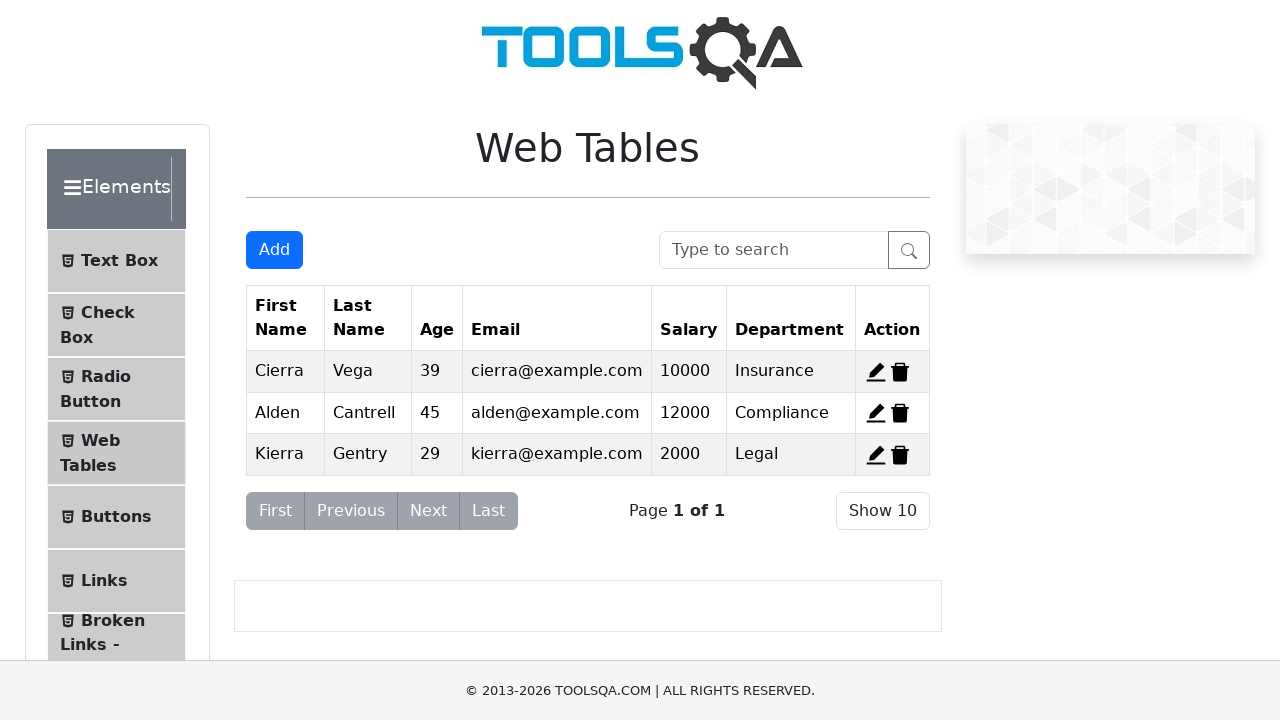

Clicked edit icon for record 2 at (876, 413) on #edit-record-2
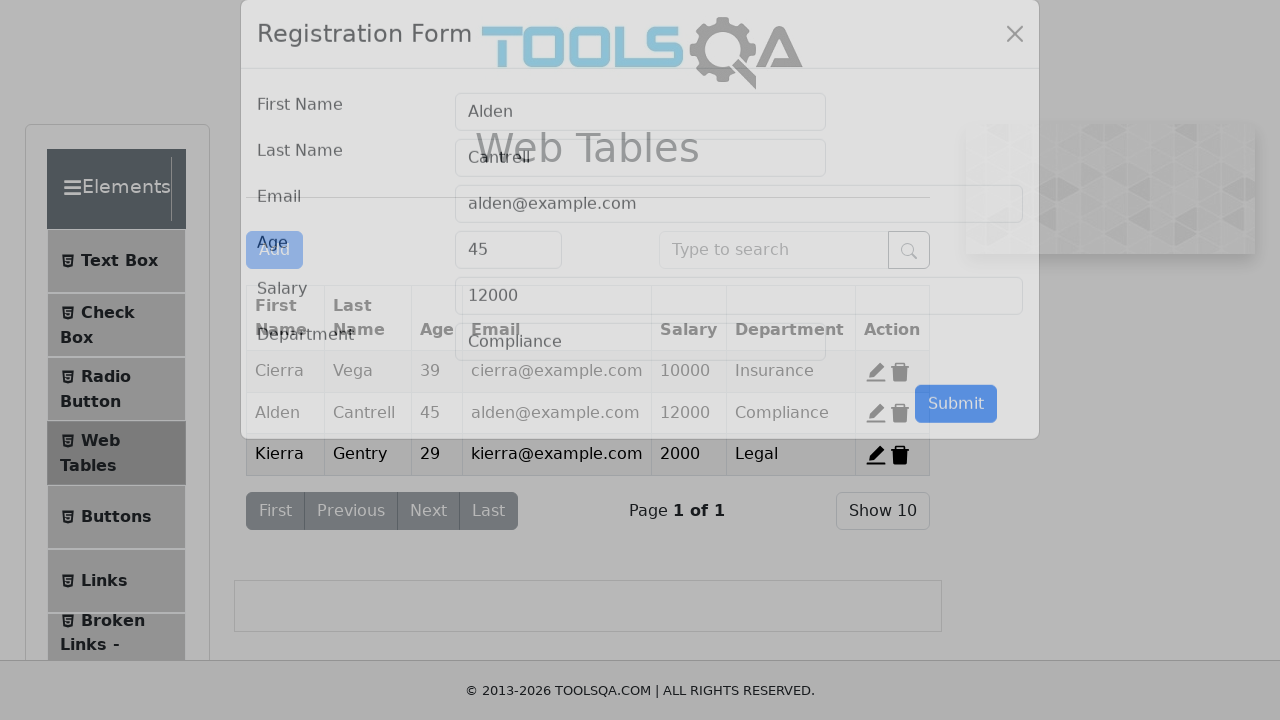

Filled firstName field with 'Test' on #firstName
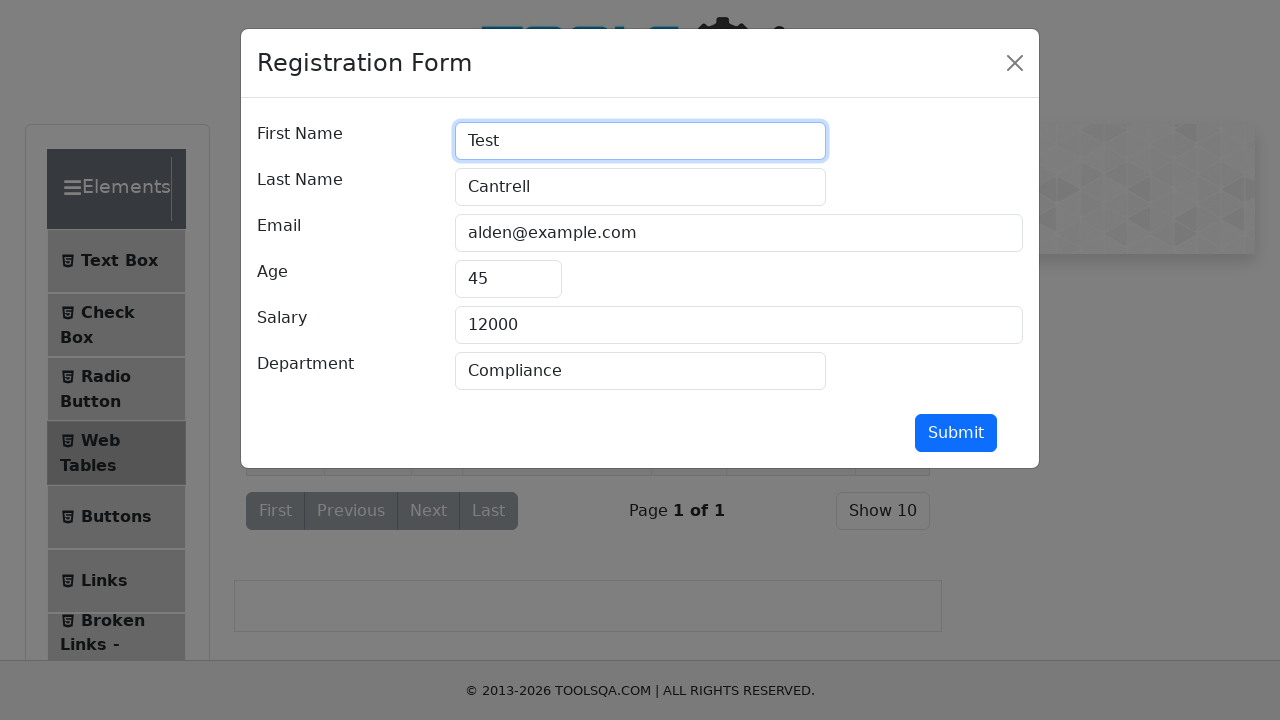

Clicked submit button to save changes at (956, 433) on #submit
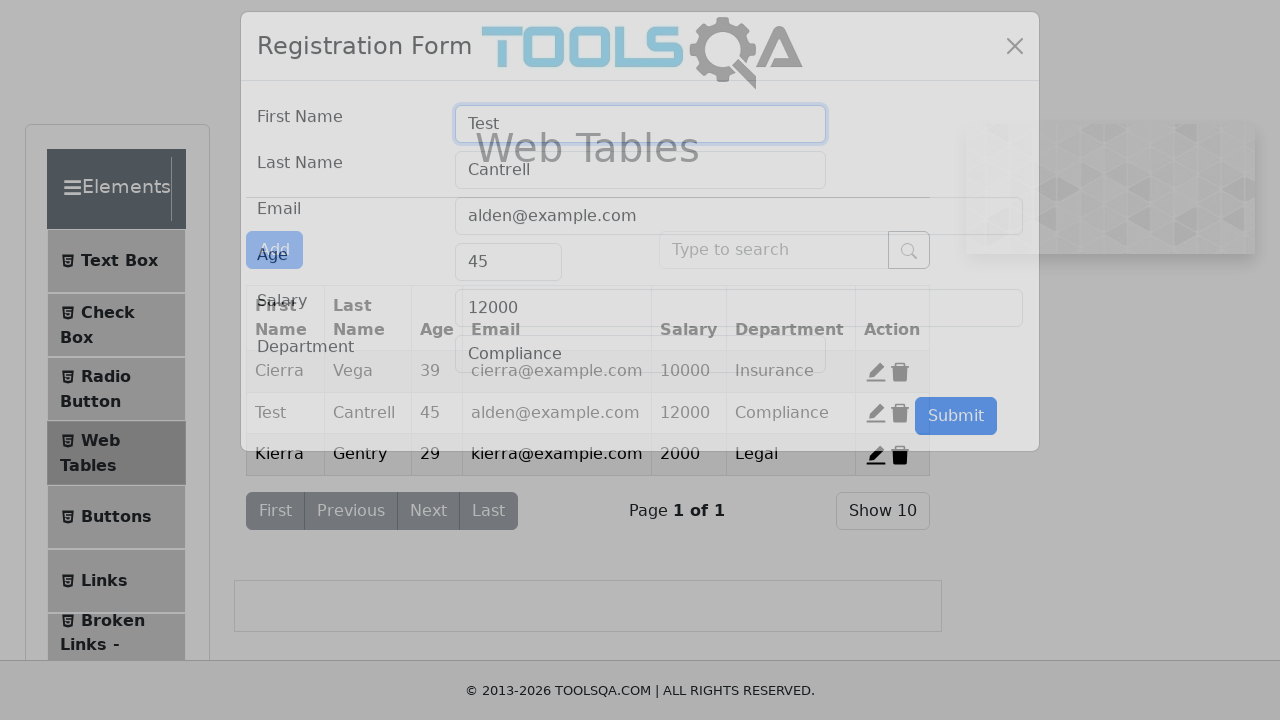

Verified that record was edited successfully - 'Test' value is present
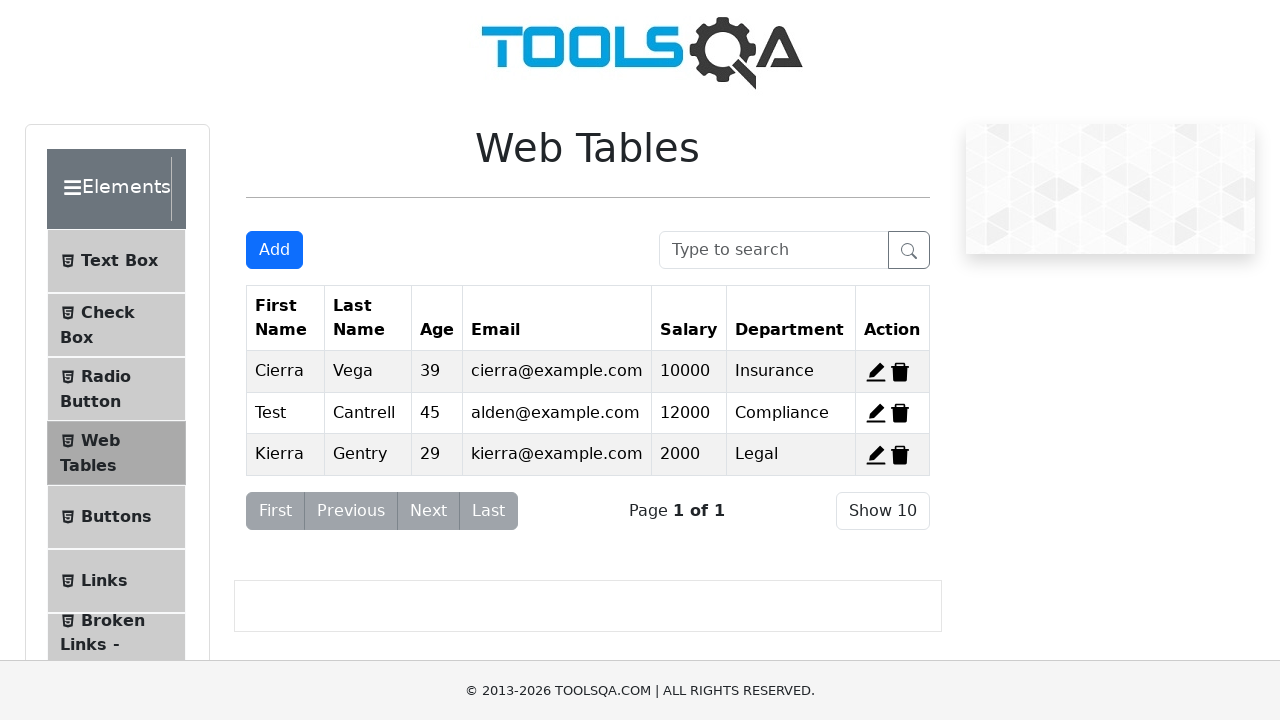

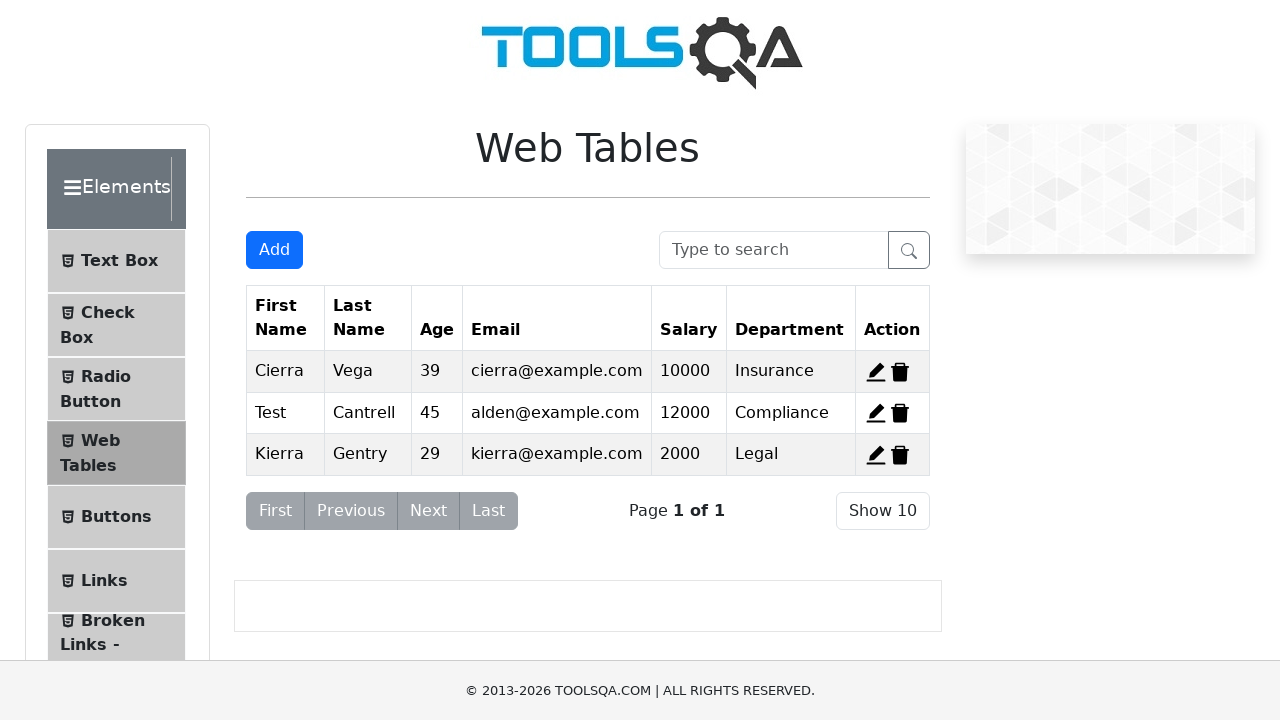